Tests dynamic loading by clicking start button and waiting for hidden element to become visible

Starting URL: http://the-internet.herokuapp.com/dynamic_loading/1

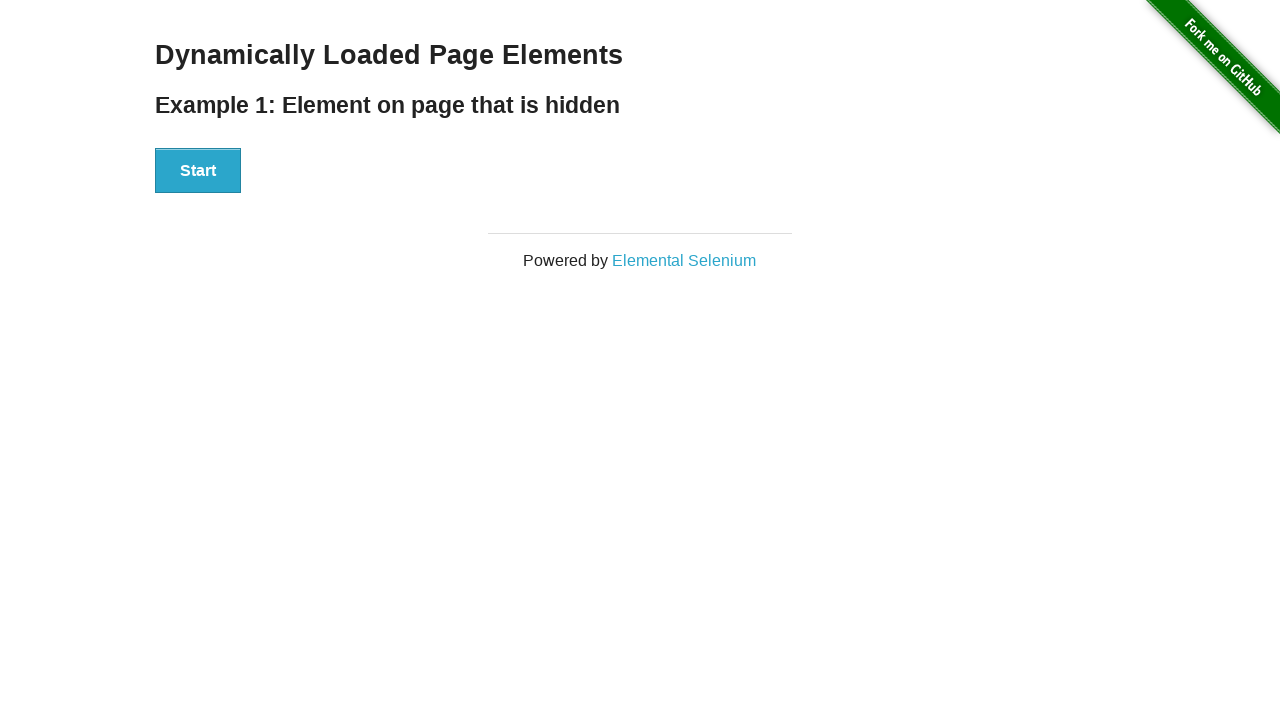

Clicked start button to begin dynamic loading at (198, 171) on #start button
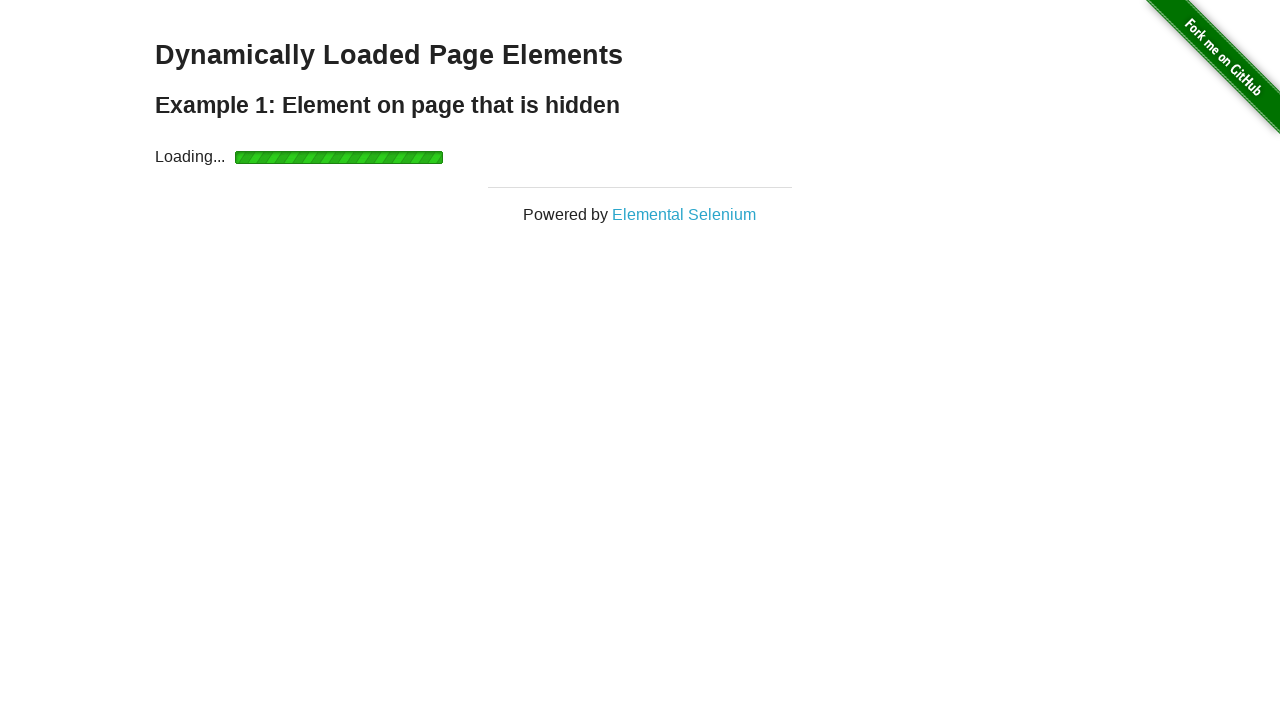

Waited for finish element to become visible
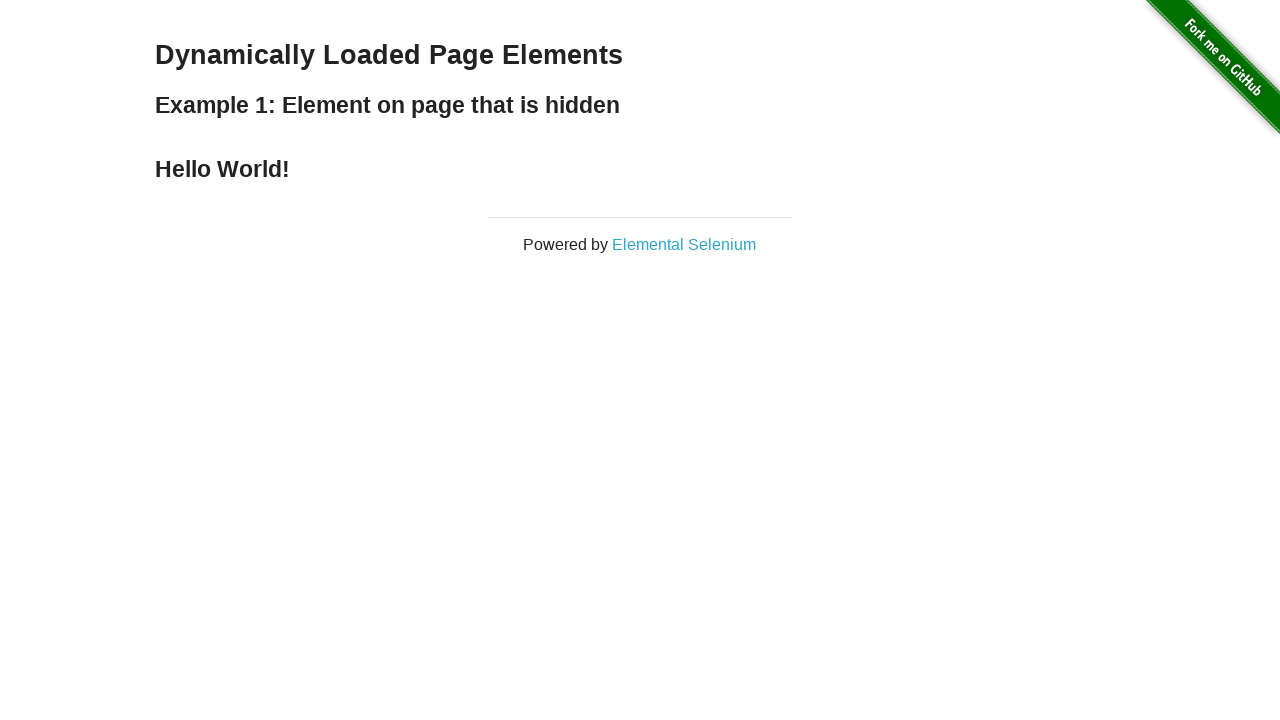

Checked if finish element is visible
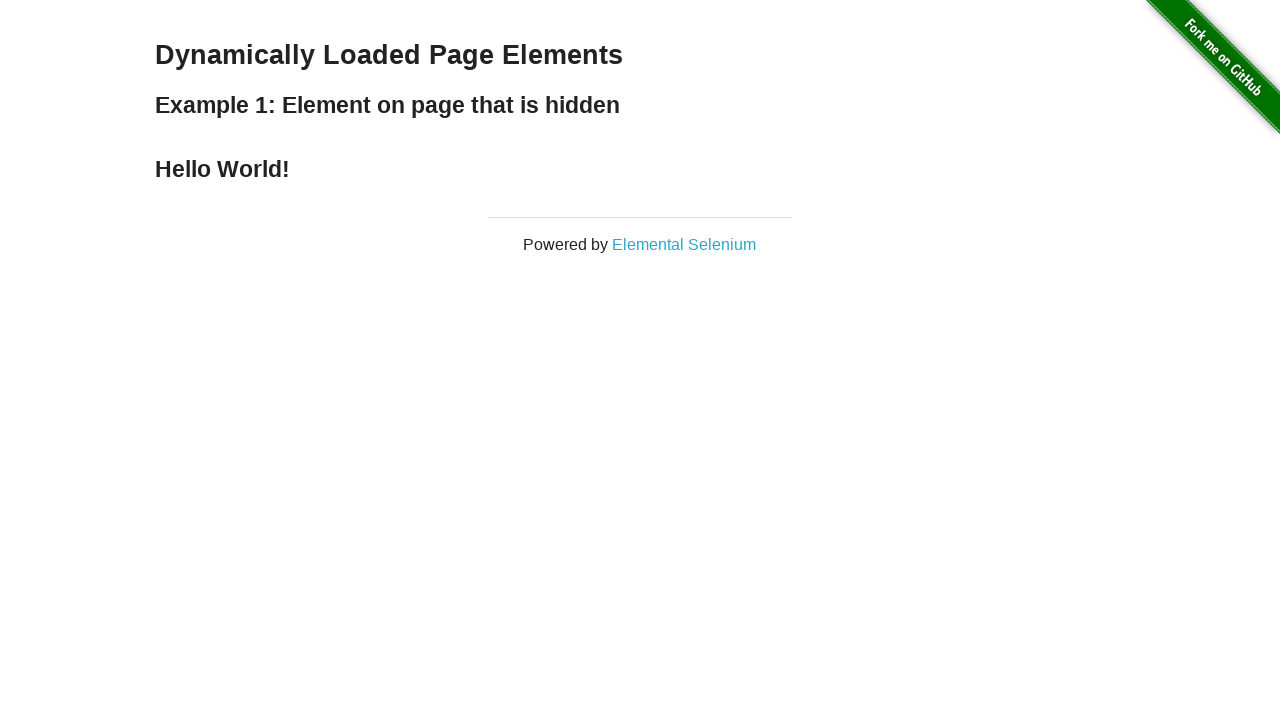

Retrieved text content from finish element
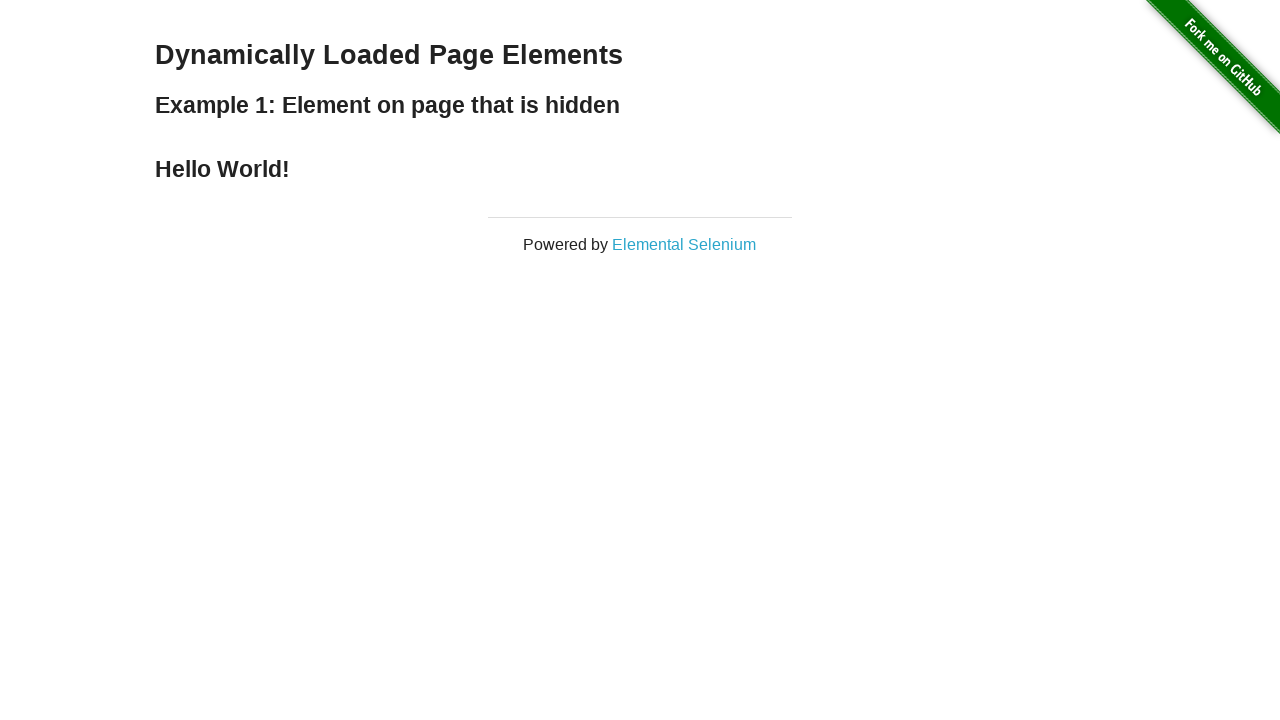

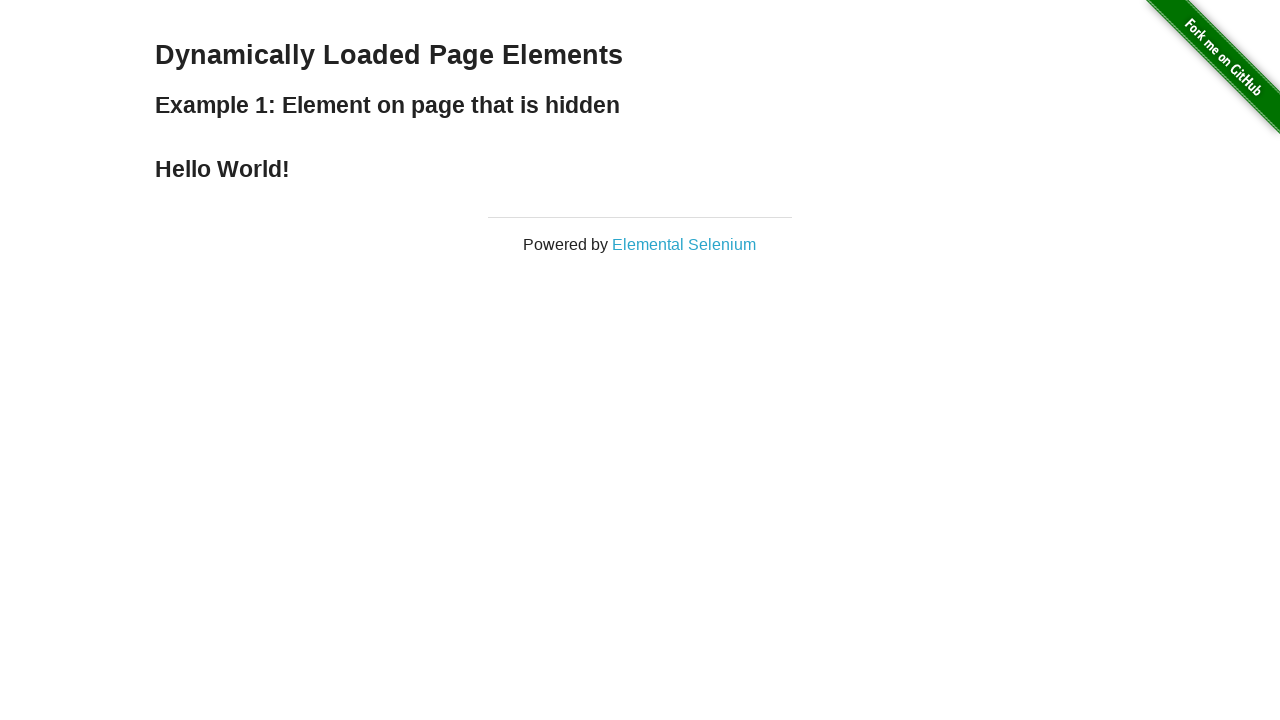